Tests YouTube search functionality by entering a search query and verifying the search results page loads

Starting URL: https://www.youtube.com

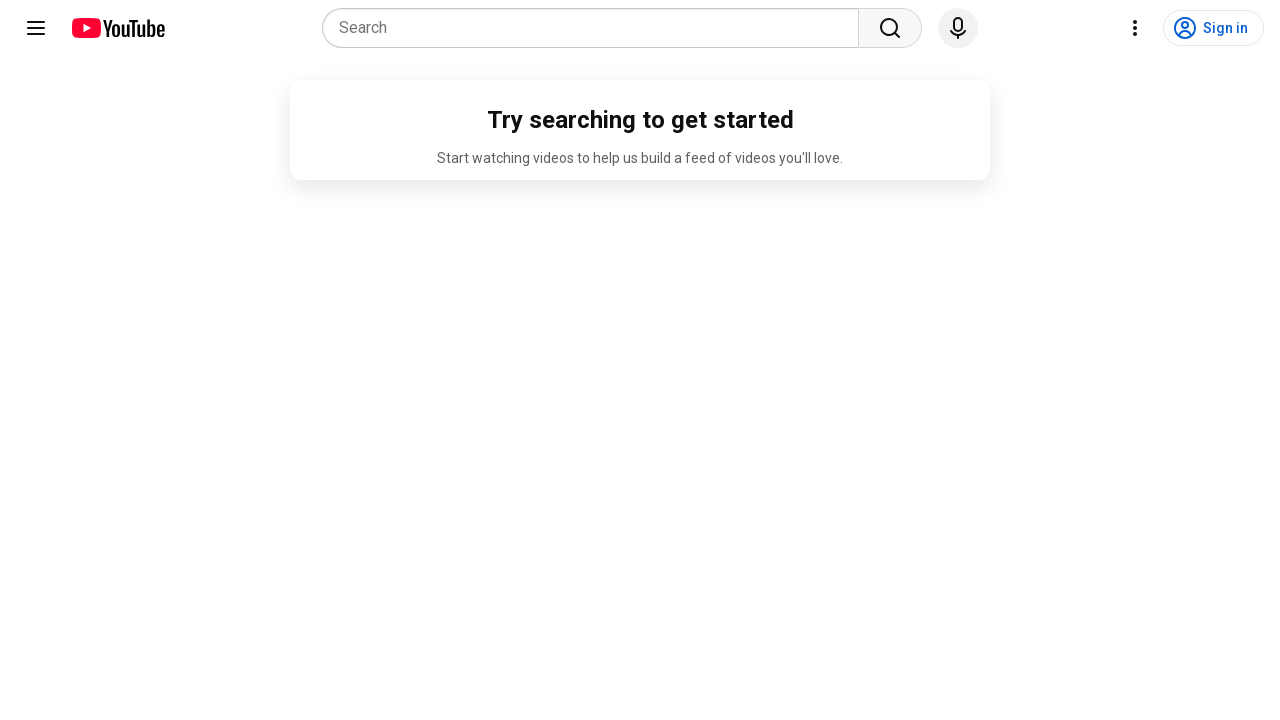

Filled YouTube search box with 'Malayalam movie' on input[name='search_query']
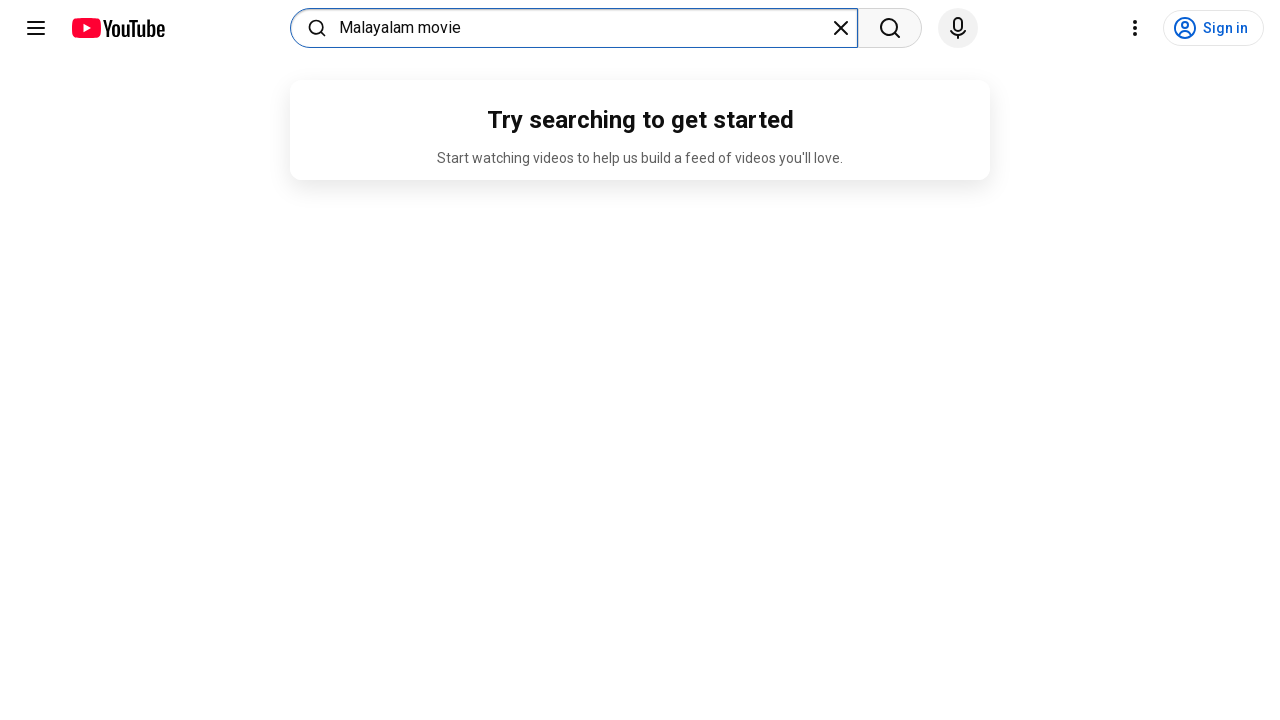

Pressed Enter to submit YouTube search query on input[name='search_query']
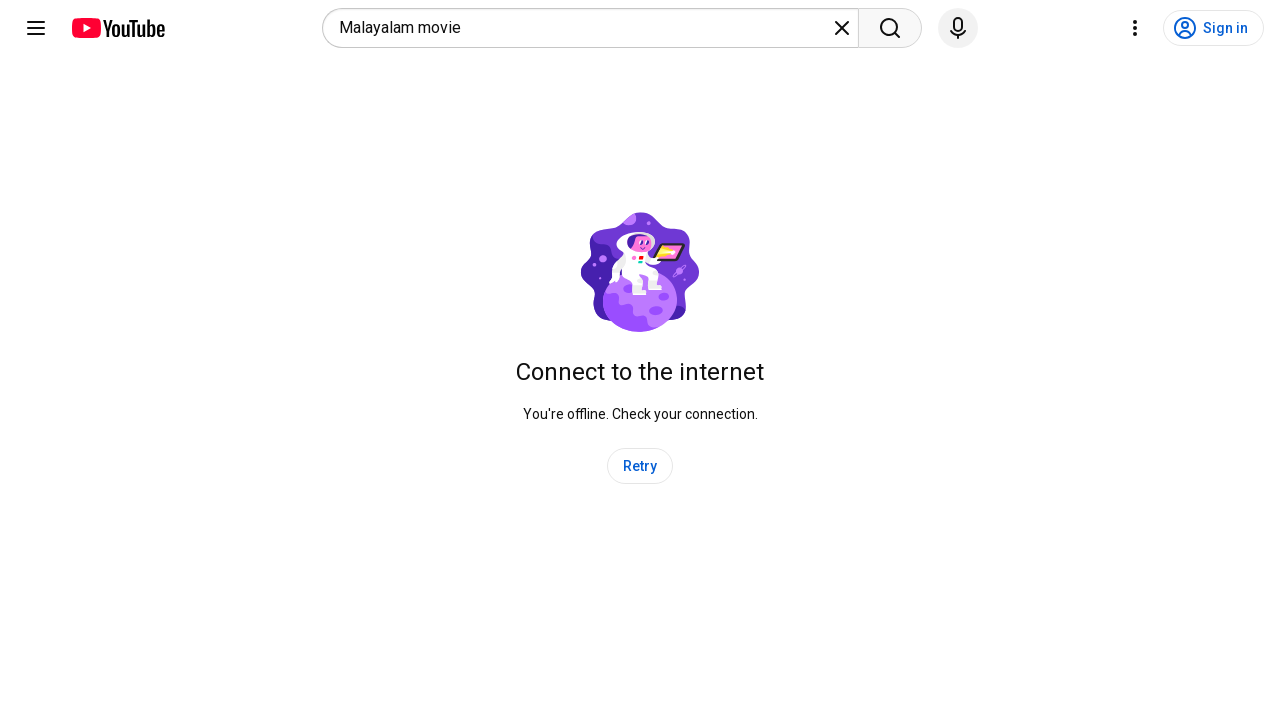

Search results page loaded and network idle
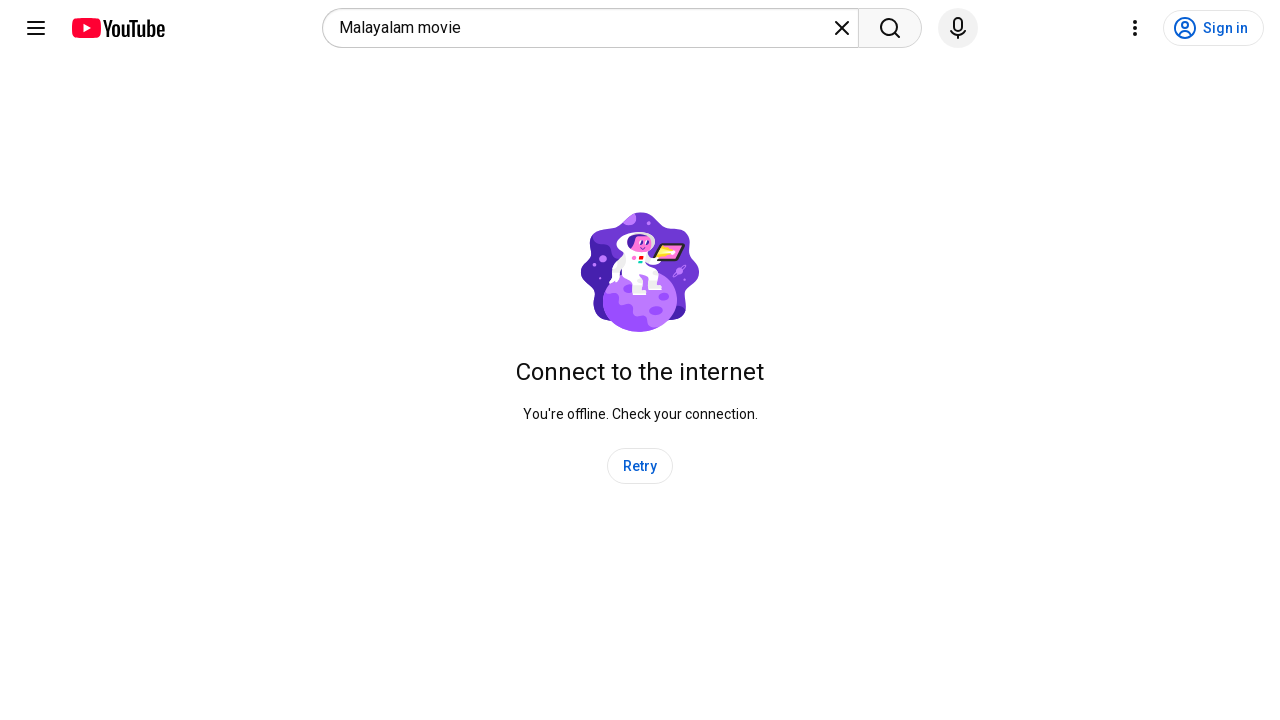

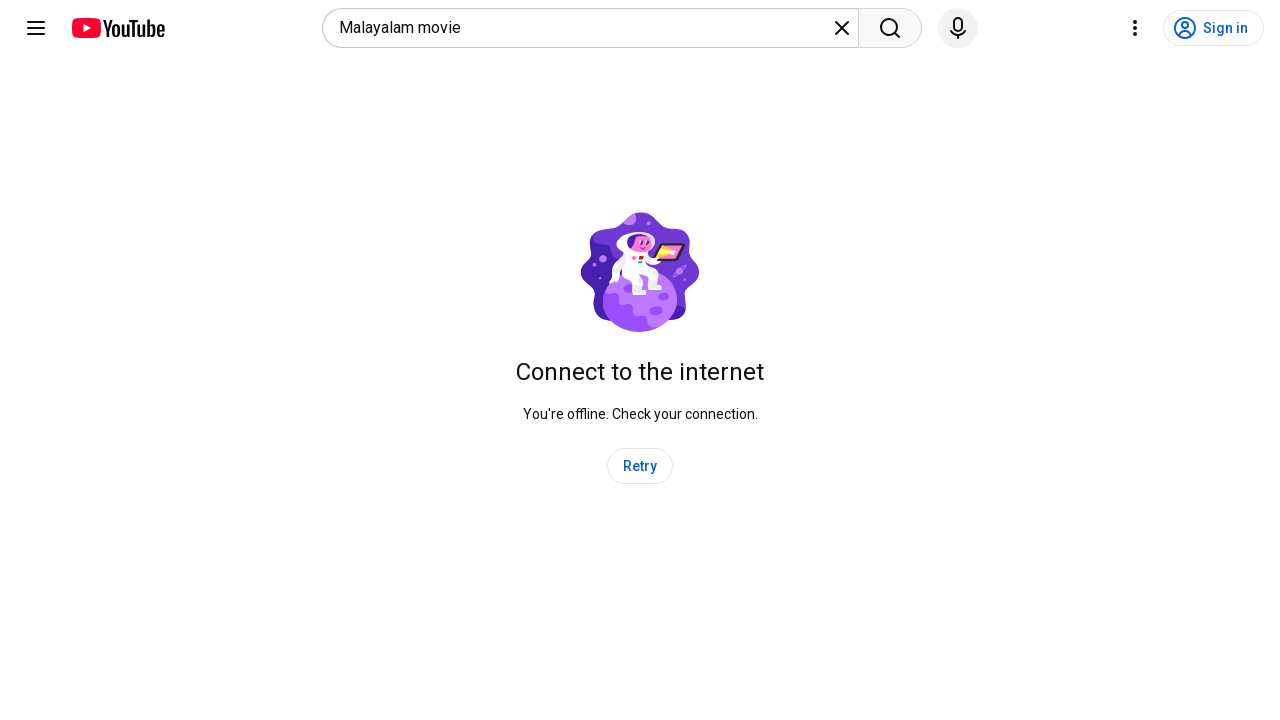